Navigates to a dedicated server listing page and waits for server cards to load, verifying the page displays server information

Starting URL: https://www.serverroom.net/dedicated/instant/

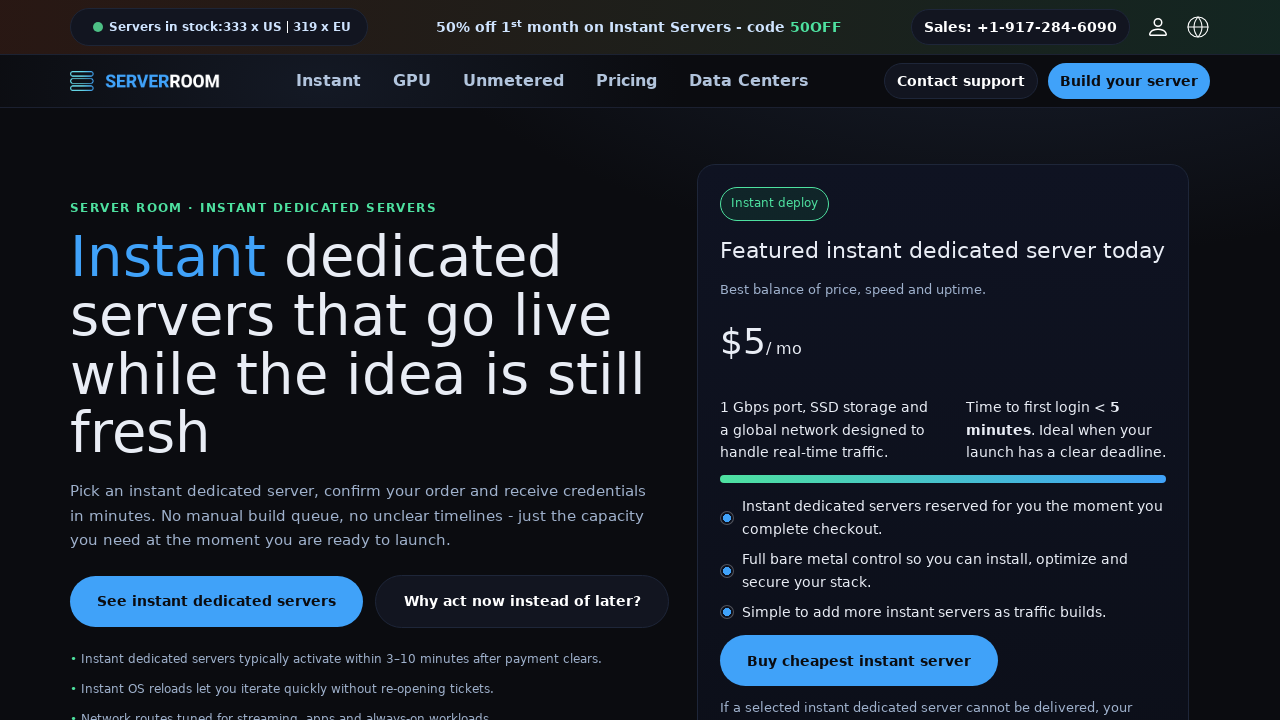

Navigated to dedicated server listing page
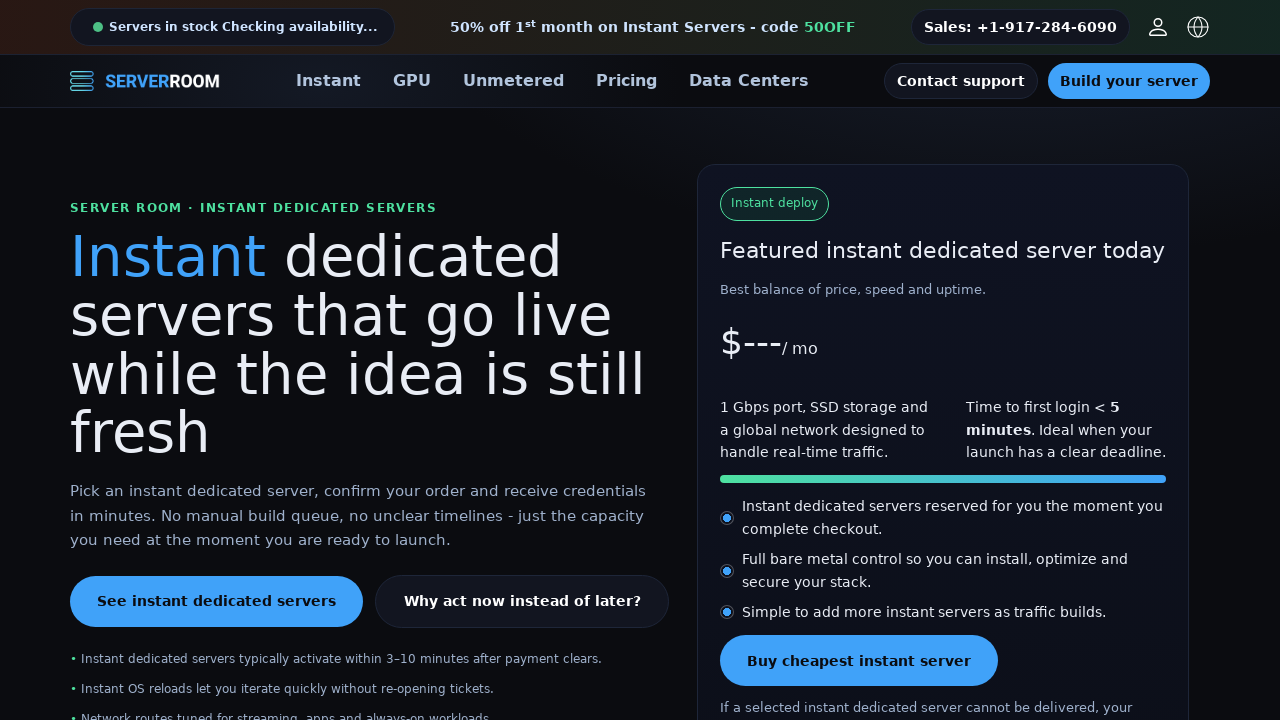

Server cards loaded and became visible on the page
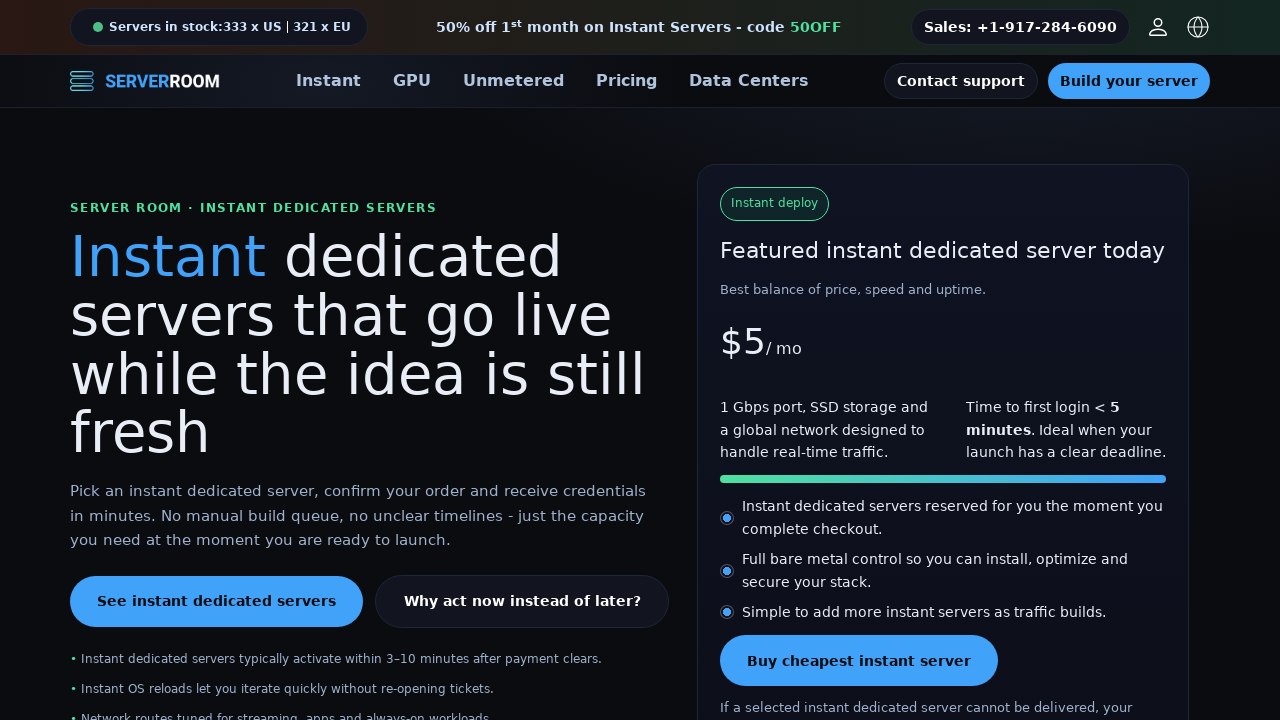

Verified page displays 652 server cards with information
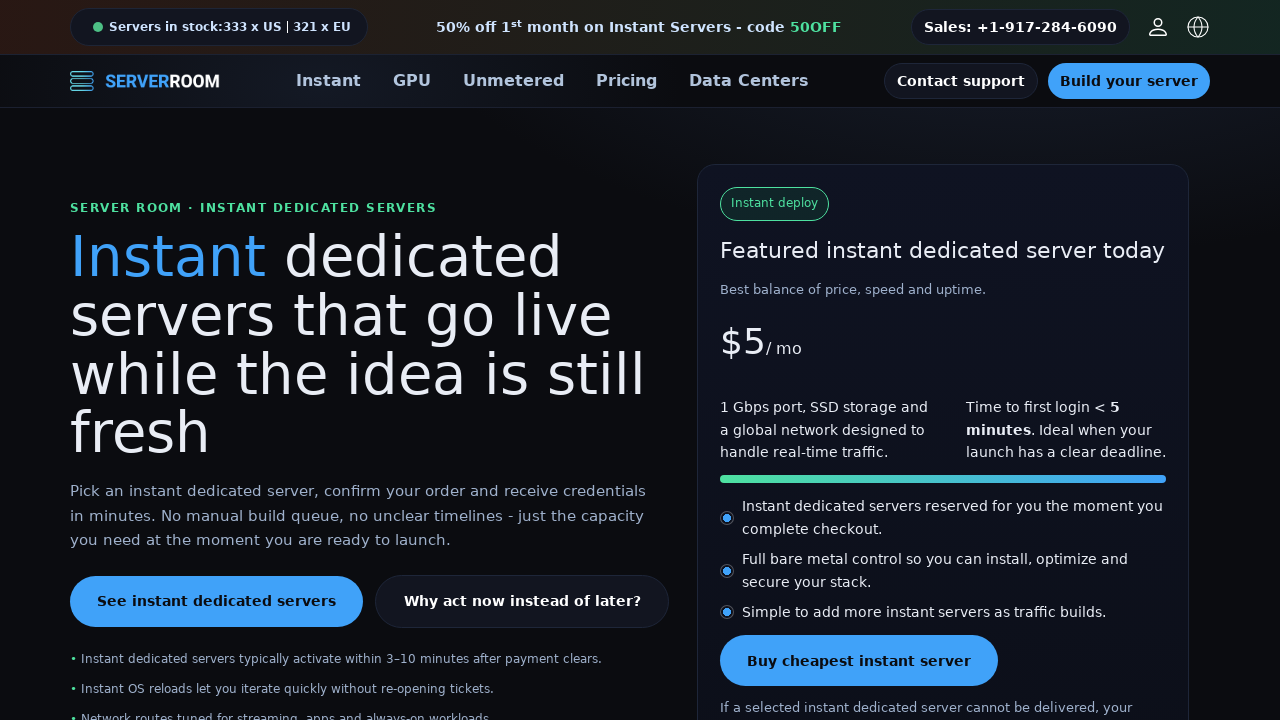

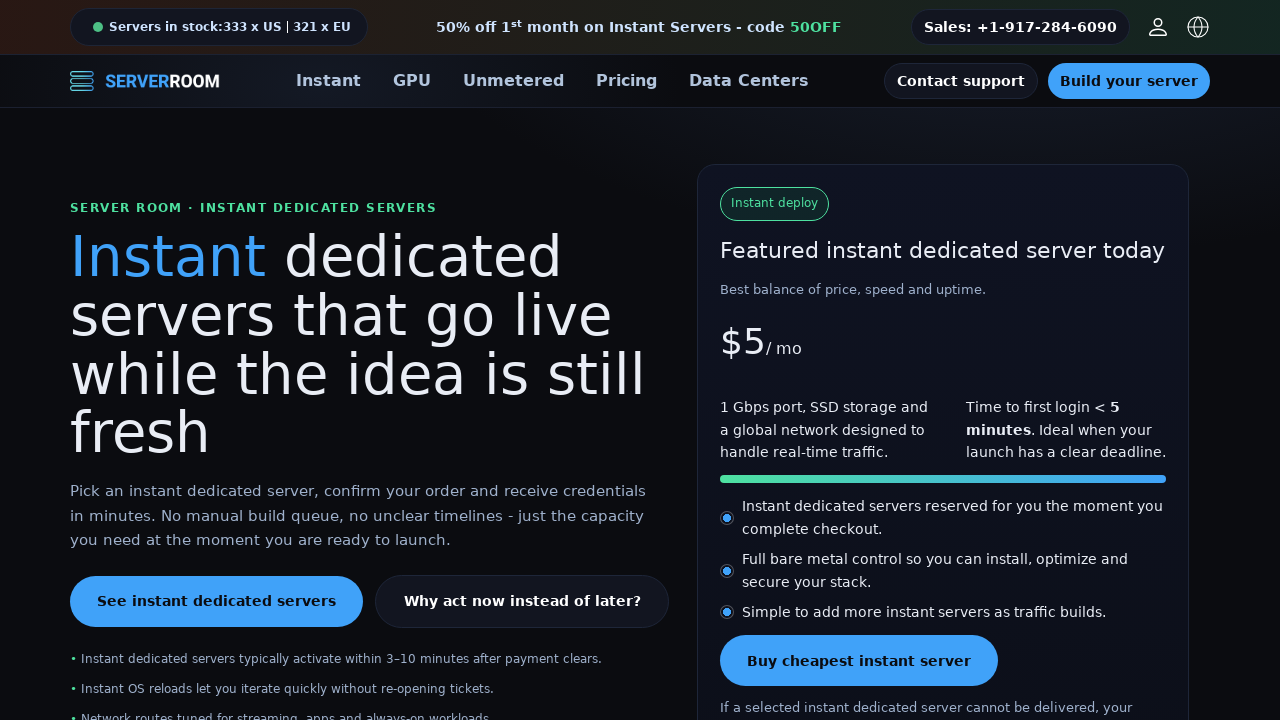